Tests handling of confirm dialog boxes by clicking the Confirm Box button and dismissing the confirmation

Starting URL: https://www.lambdatest.com/selenium-playground/javascript-alert-box-demo

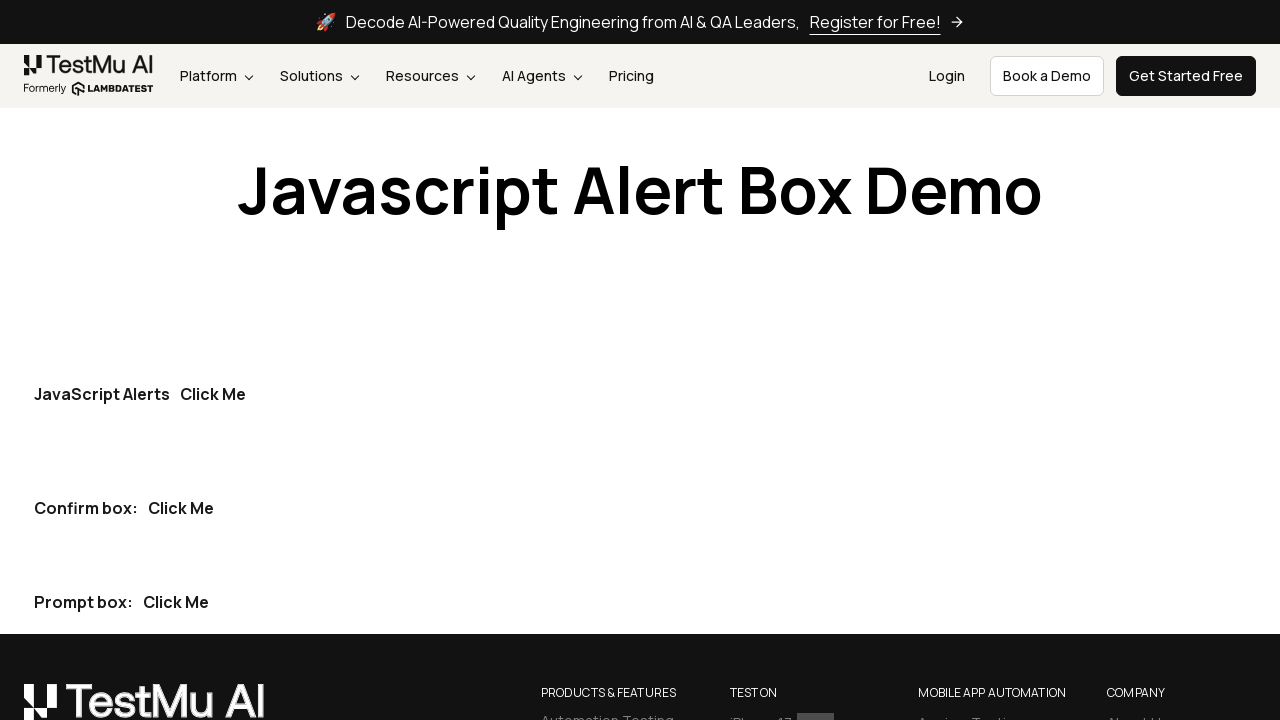

Set up dialog handler to dismiss confirm dialogs
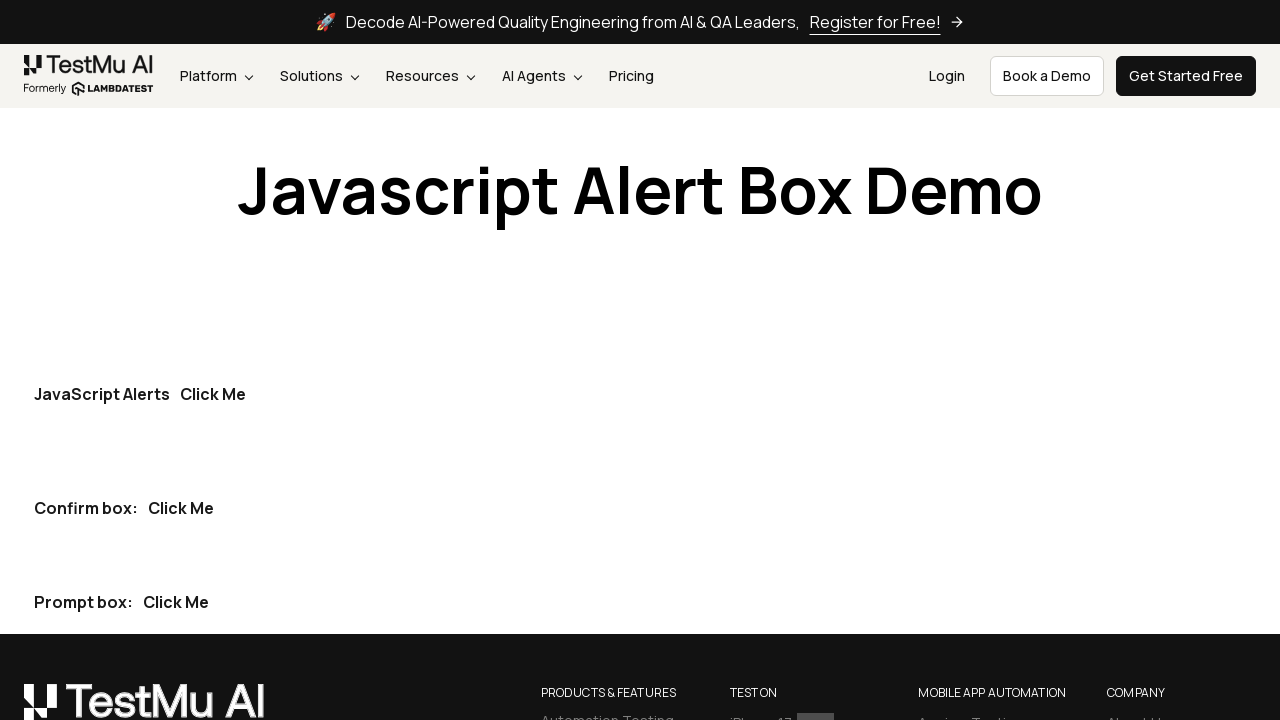

Clicked the Confirm Box button at (181, 508) on .py-20.ml-10 .btn
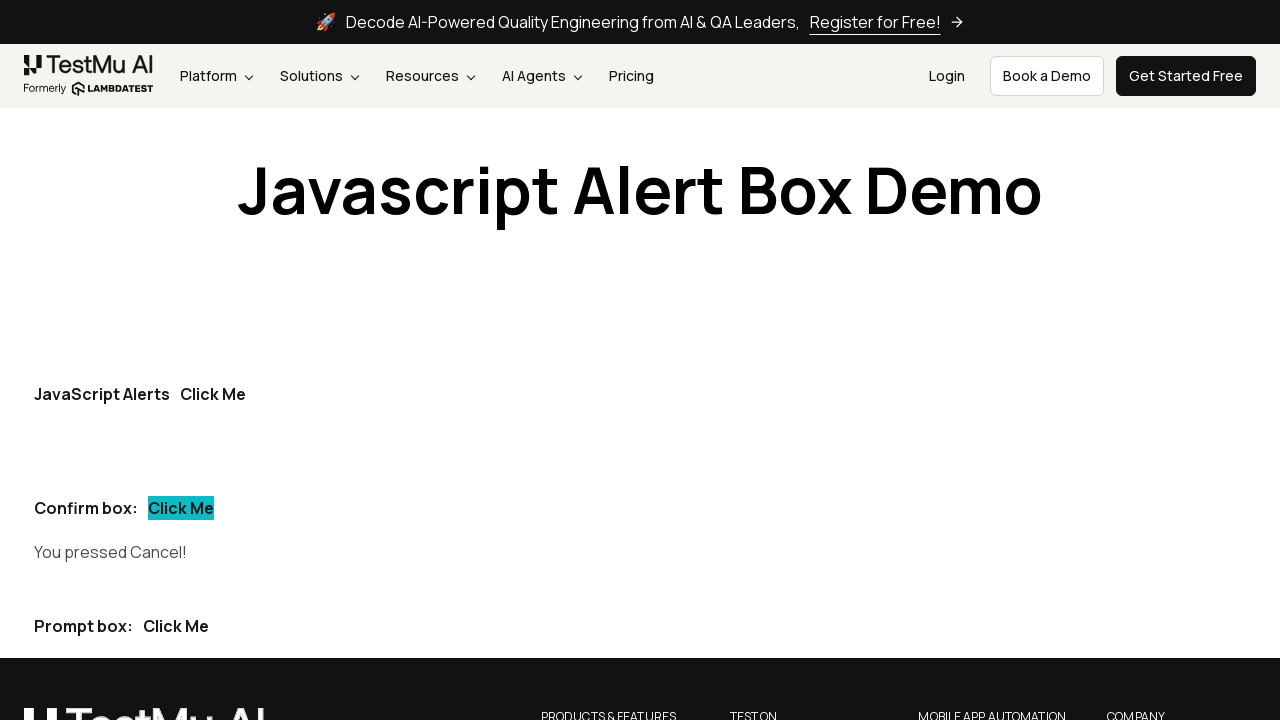

Waited for dialog interaction to complete
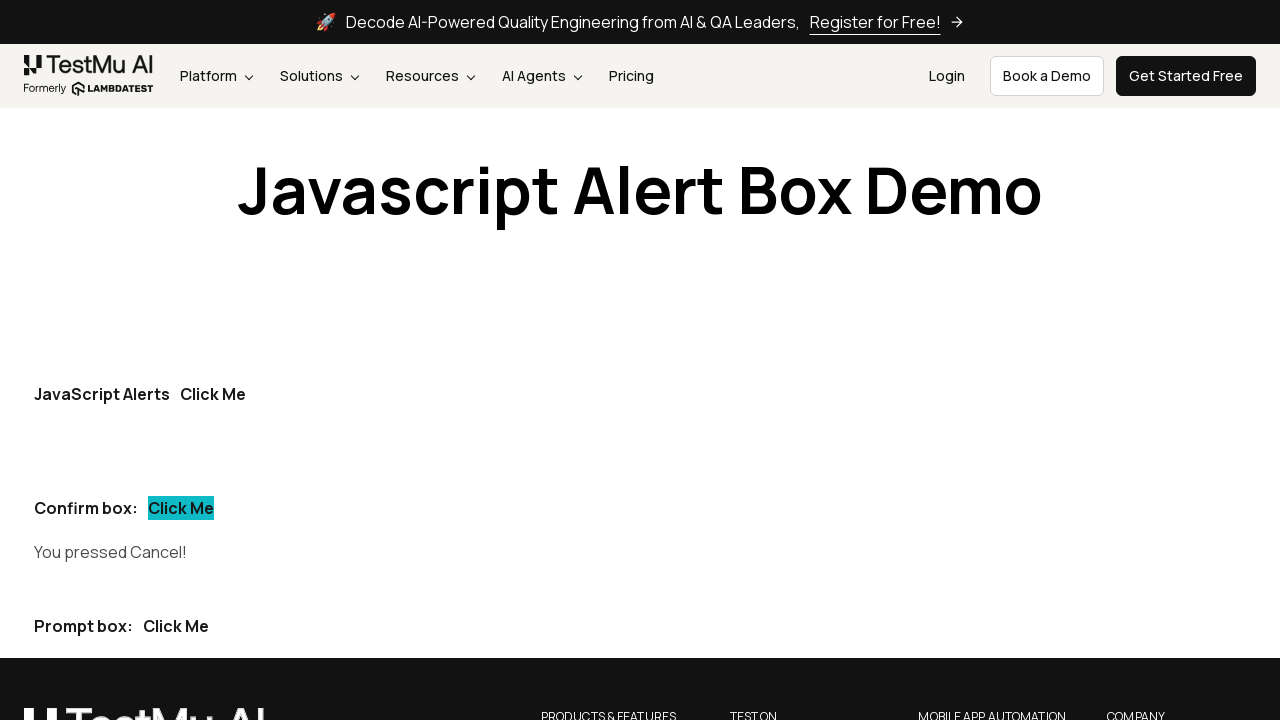

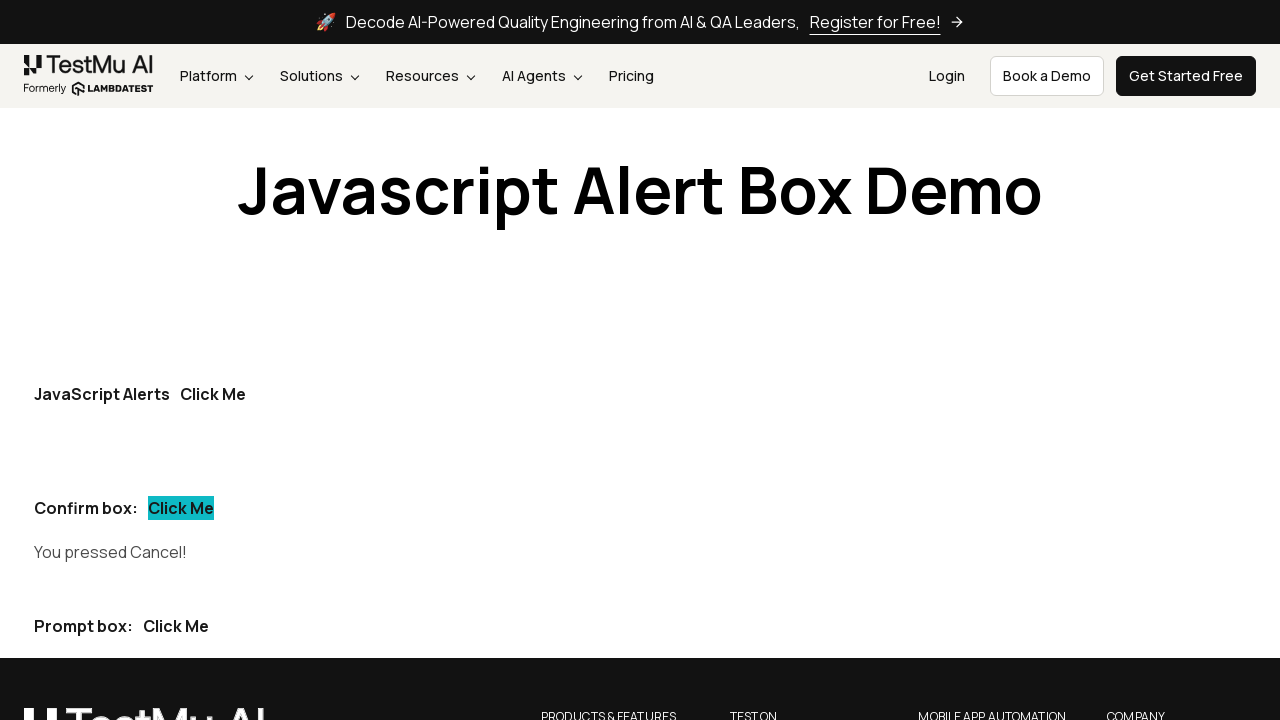